Tests that the browser back button works correctly with todo filters

Starting URL: https://demo.playwright.dev/todomvc

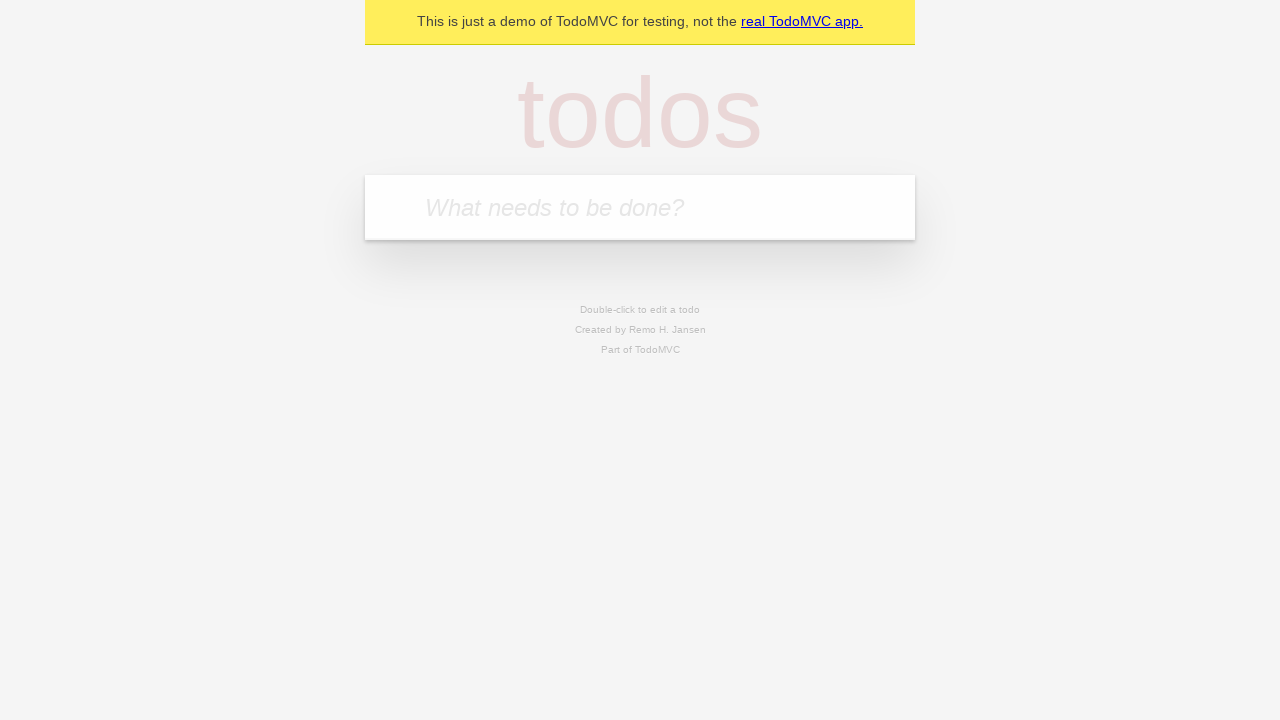

Filled todo input with 'buy some cheese' on internal:attr=[placeholder="What needs to be done?"i]
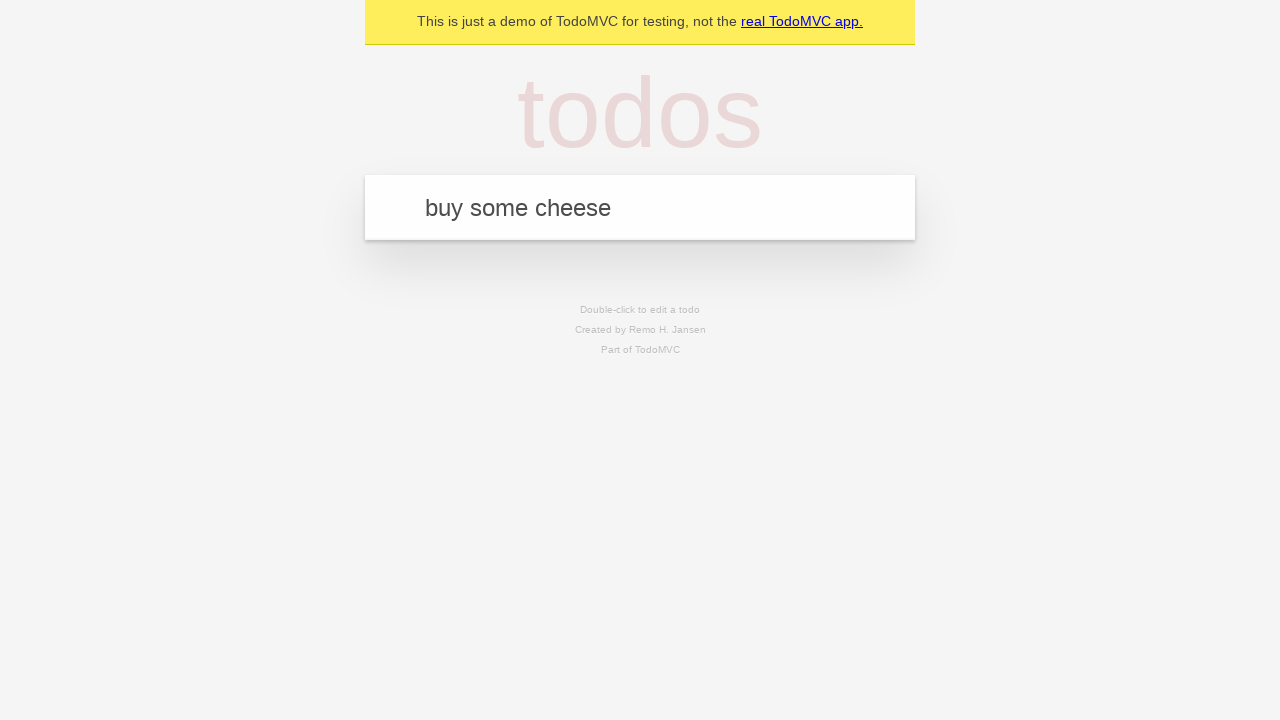

Pressed Enter to add first todo on internal:attr=[placeholder="What needs to be done?"i]
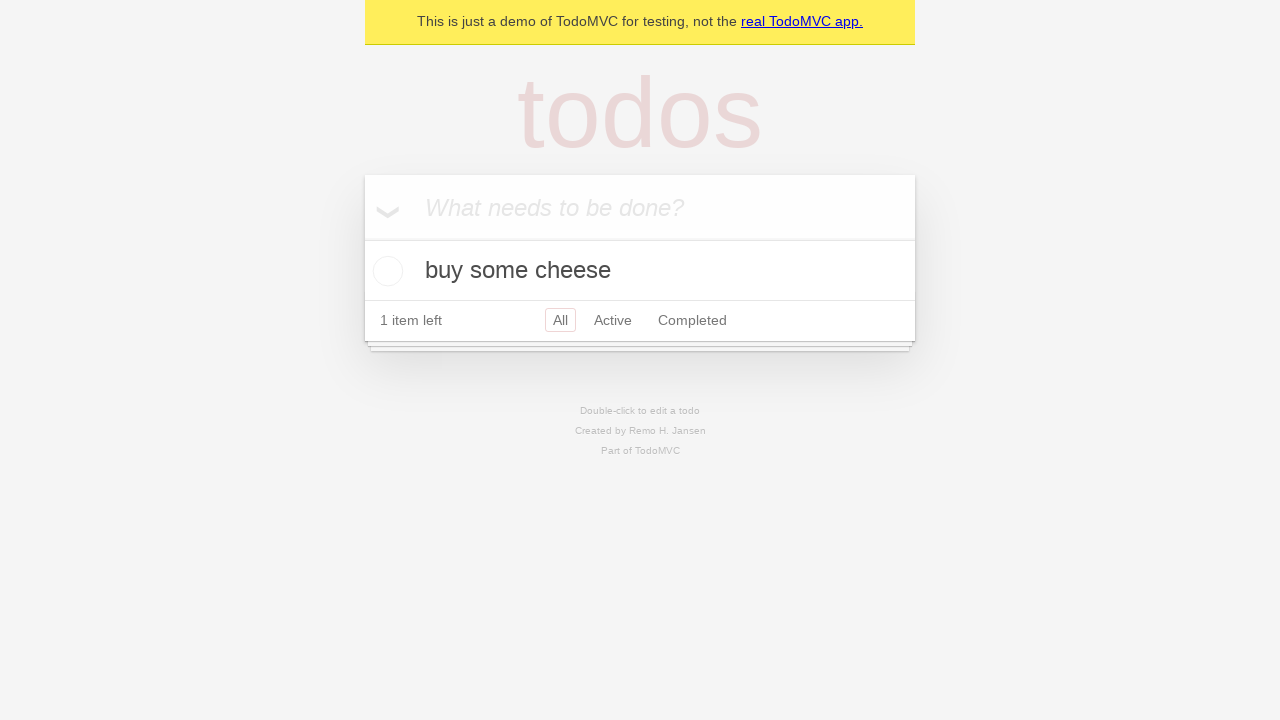

Filled todo input with 'feed the cat' on internal:attr=[placeholder="What needs to be done?"i]
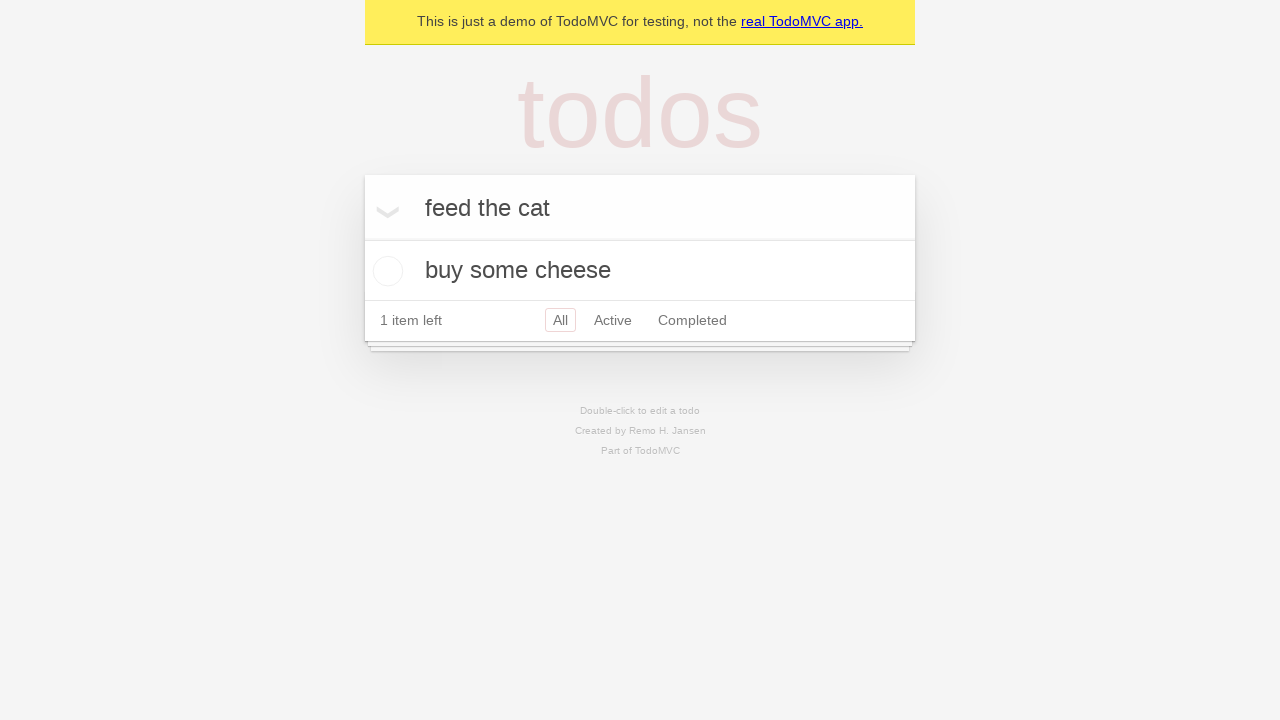

Pressed Enter to add second todo on internal:attr=[placeholder="What needs to be done?"i]
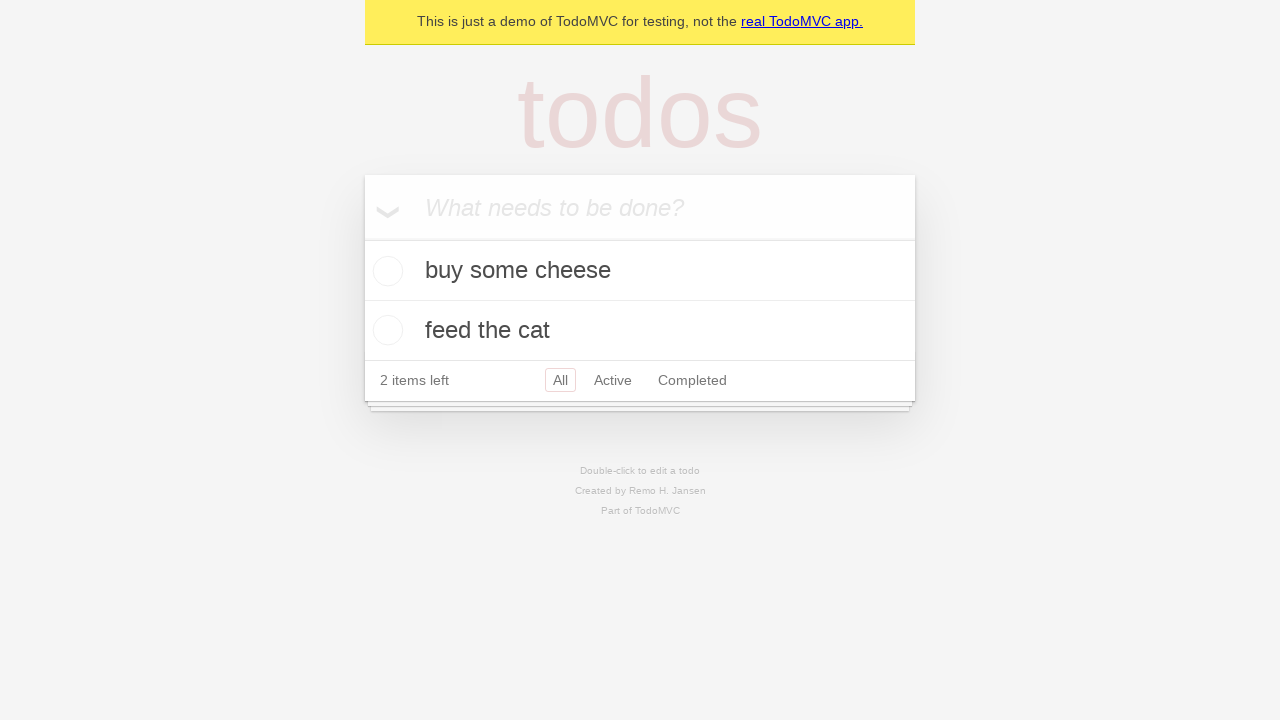

Filled todo input with 'book a doctors appointment' on internal:attr=[placeholder="What needs to be done?"i]
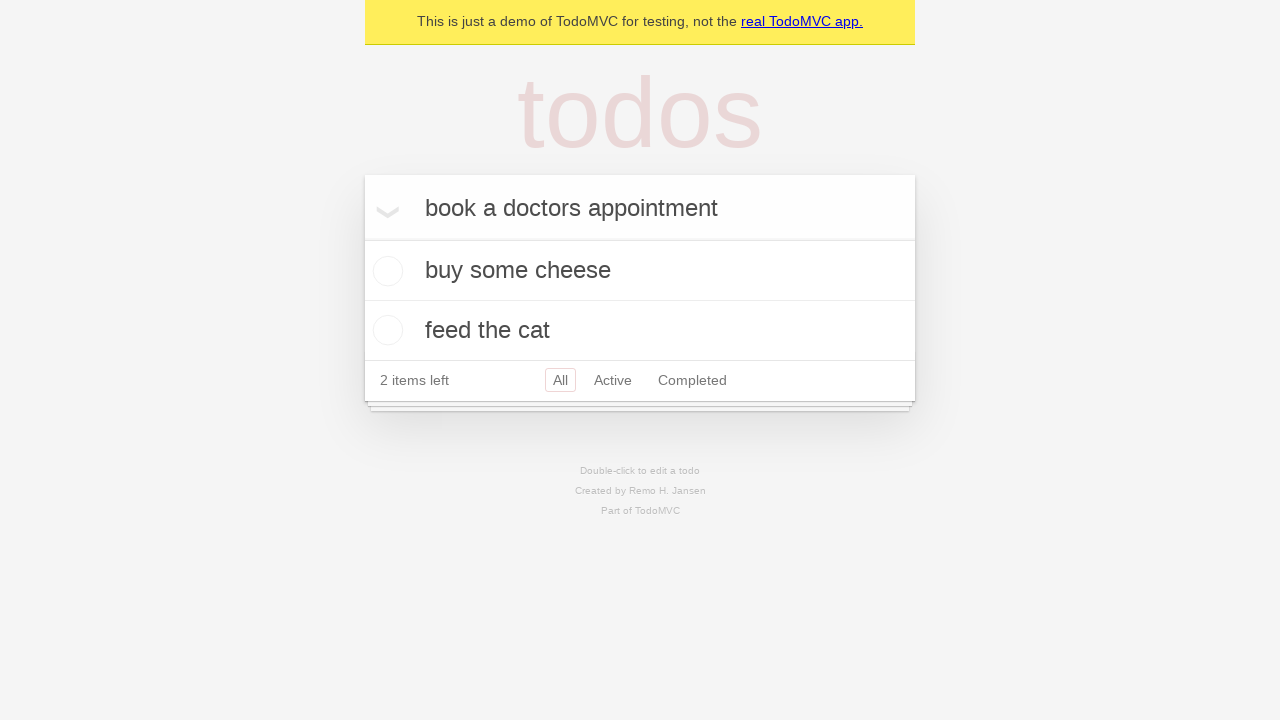

Pressed Enter to add third todo on internal:attr=[placeholder="What needs to be done?"i]
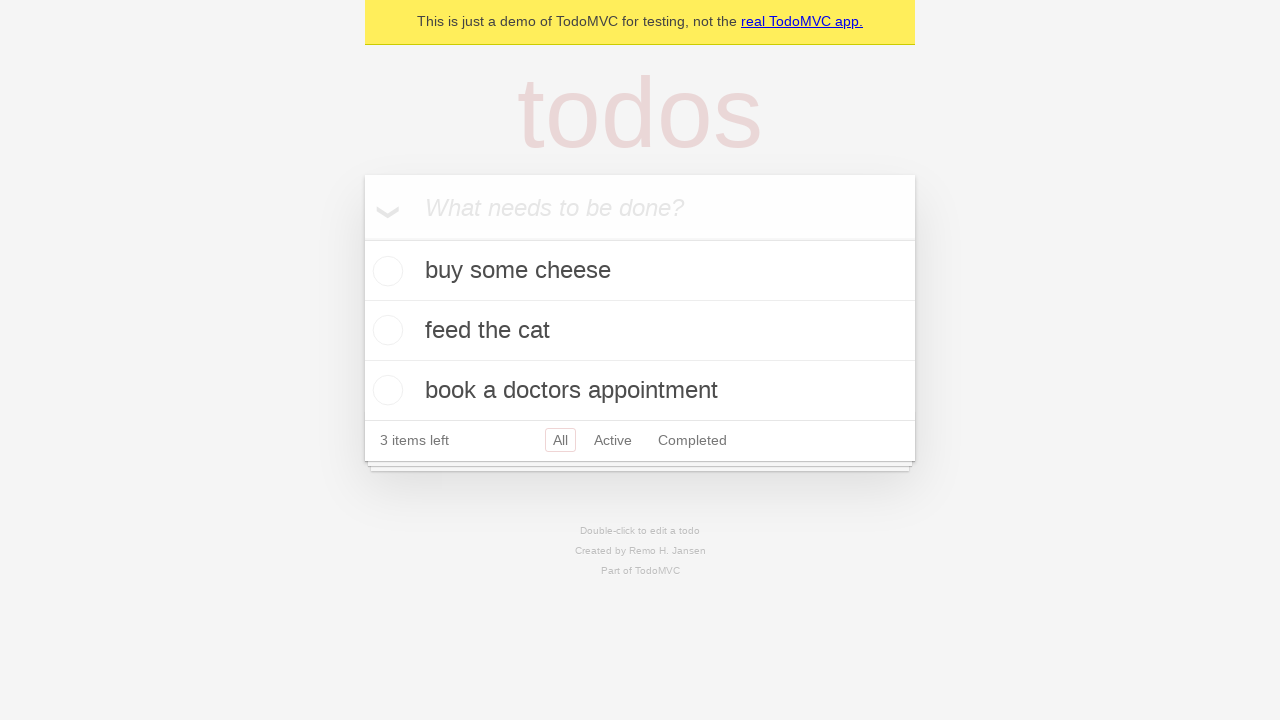

Checked the second todo item at (385, 330) on internal:testid=[data-testid="todo-item"s] >> nth=1 >> internal:role=checkbox
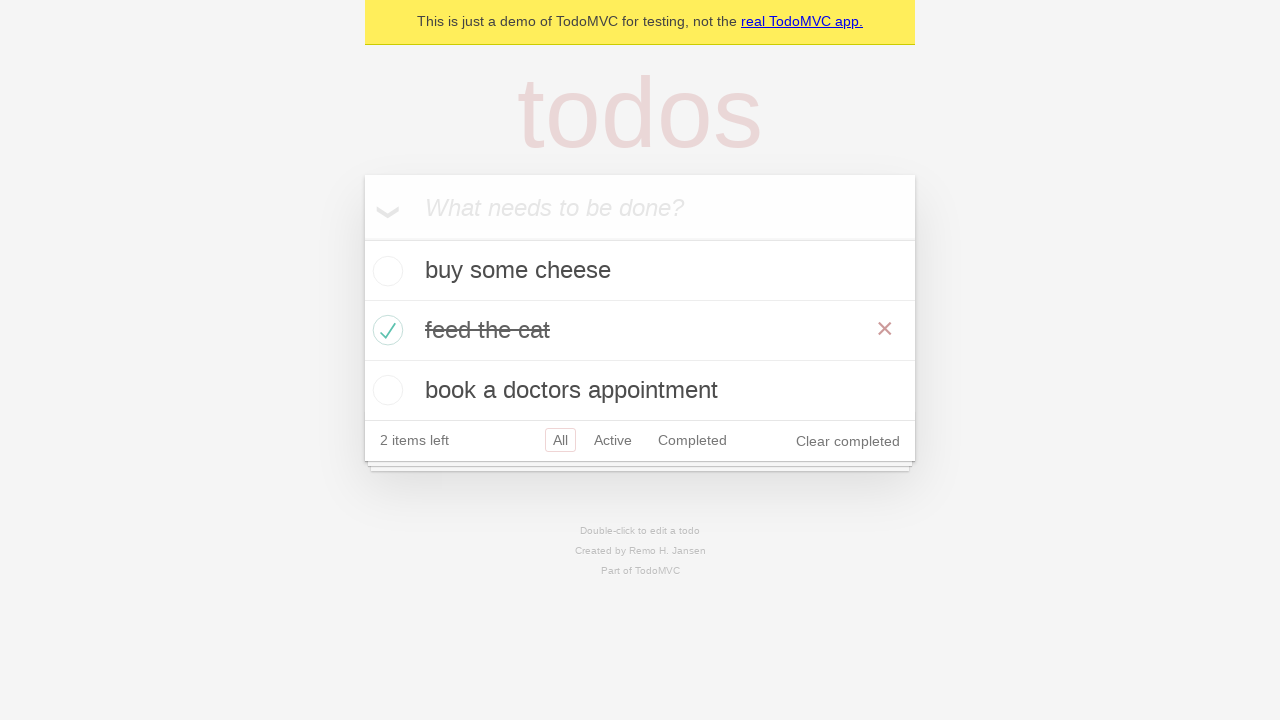

Clicked 'All' filter at (560, 440) on internal:role=link[name="All"i]
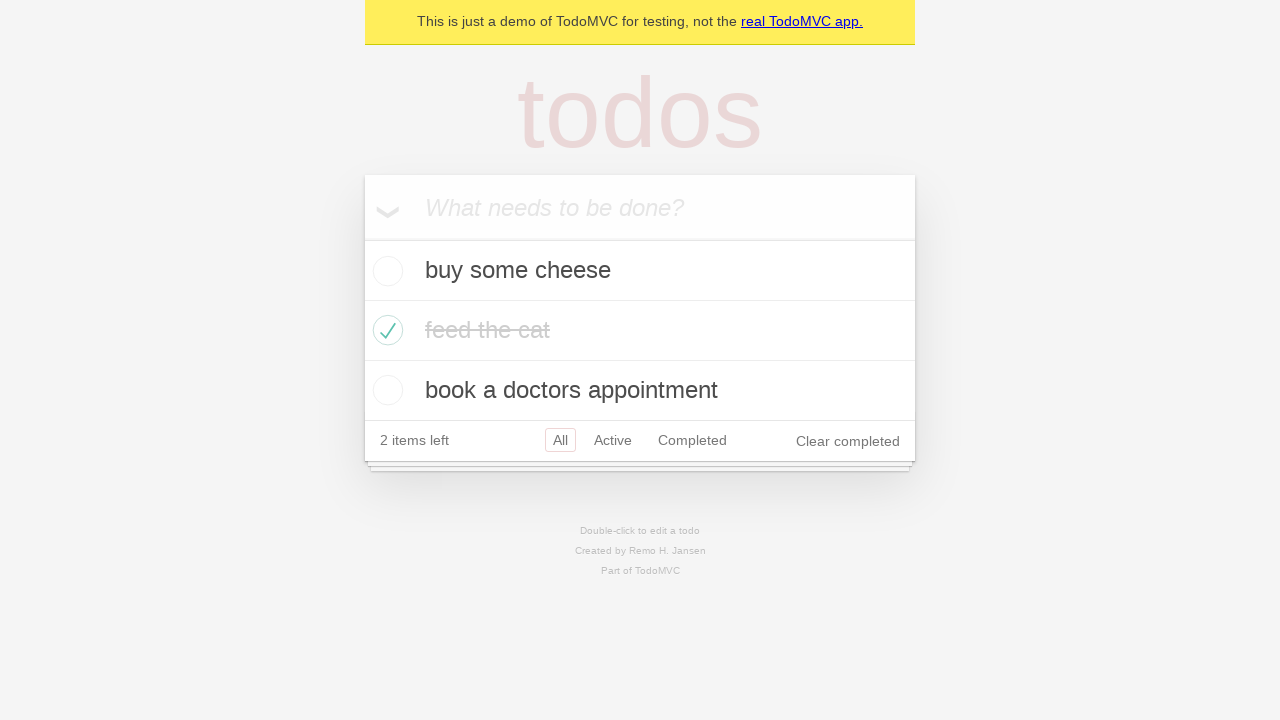

Clicked 'Active' filter at (613, 440) on internal:role=link[name="Active"i]
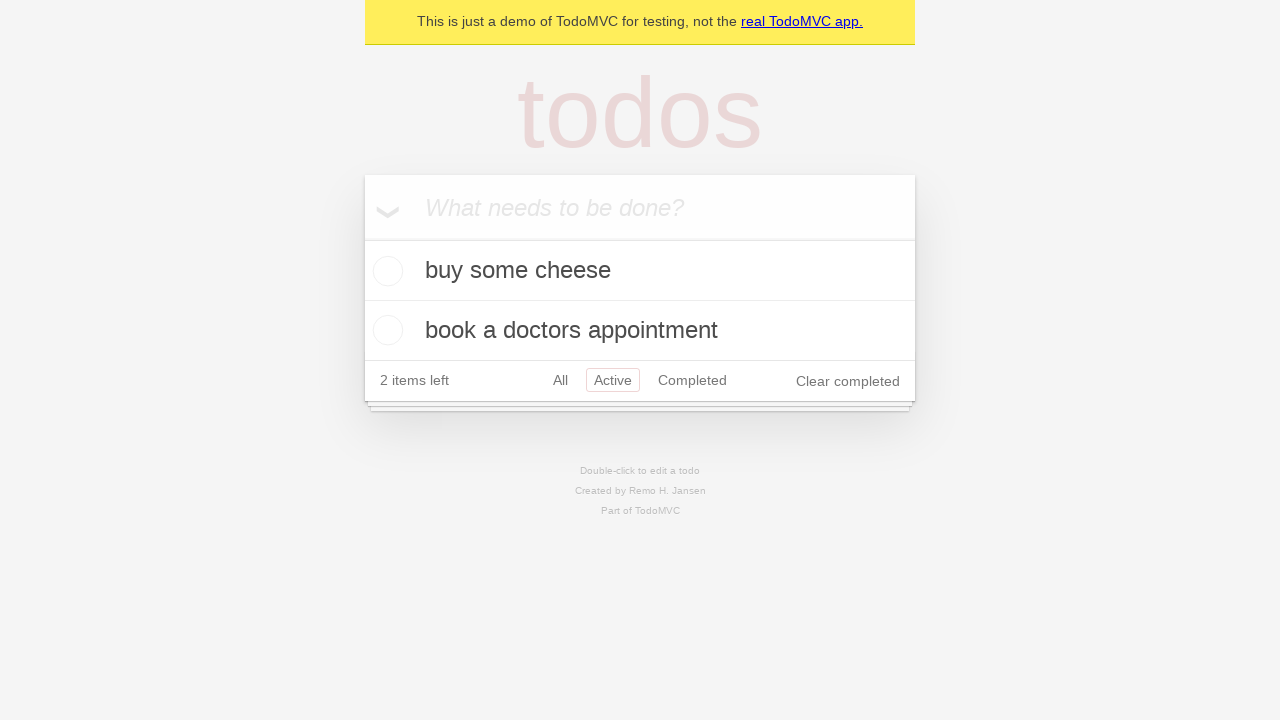

Clicked 'Completed' filter at (692, 380) on internal:role=link[name="Completed"i]
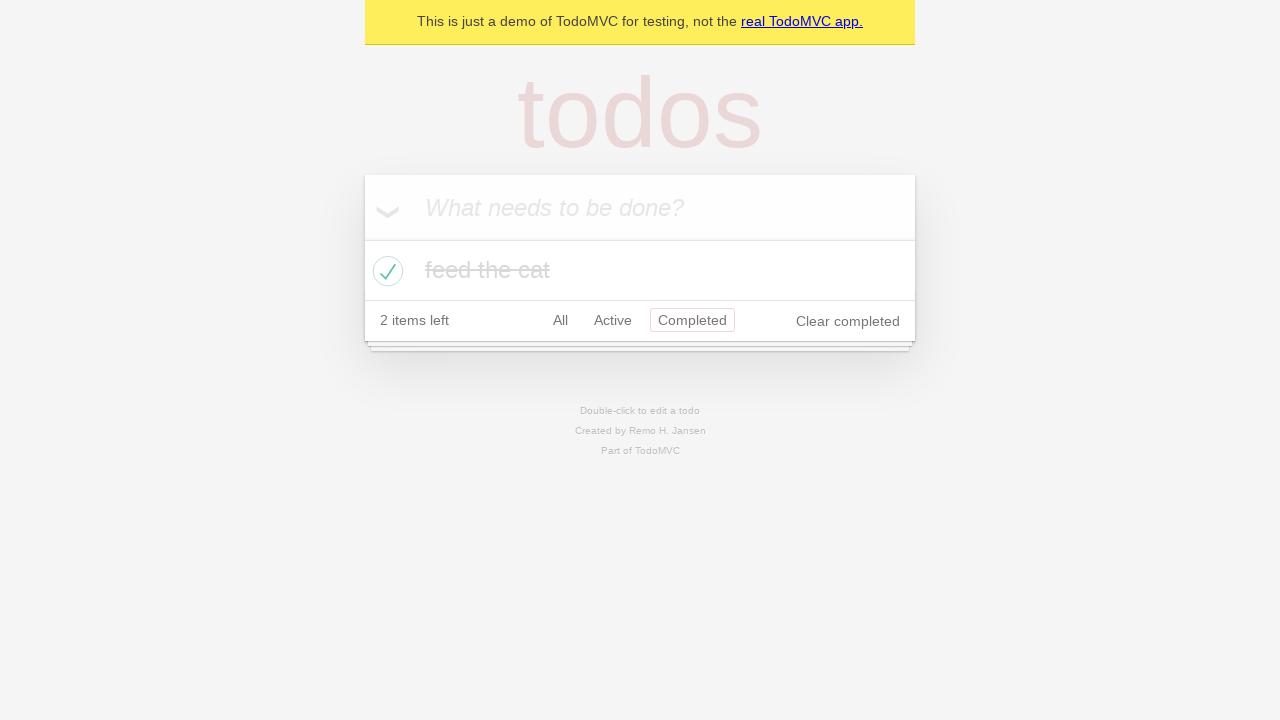

Navigated back to 'Active' filter view
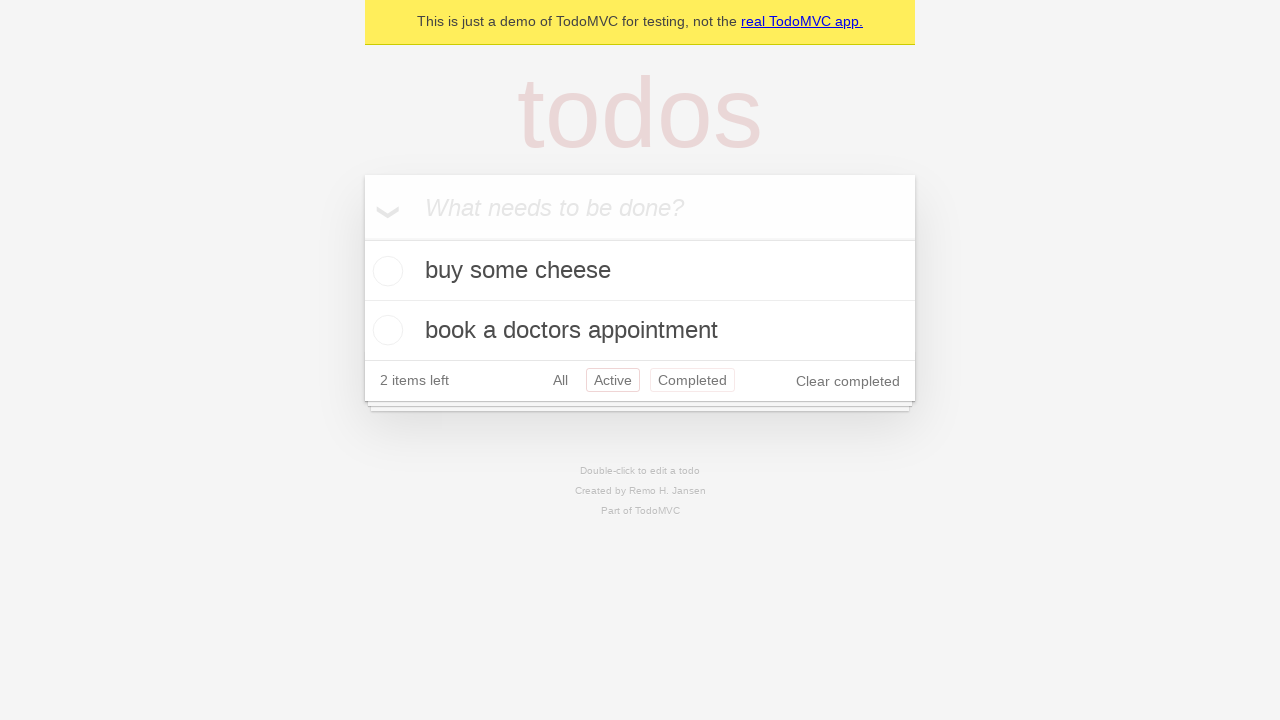

Navigated back to 'All' filter view
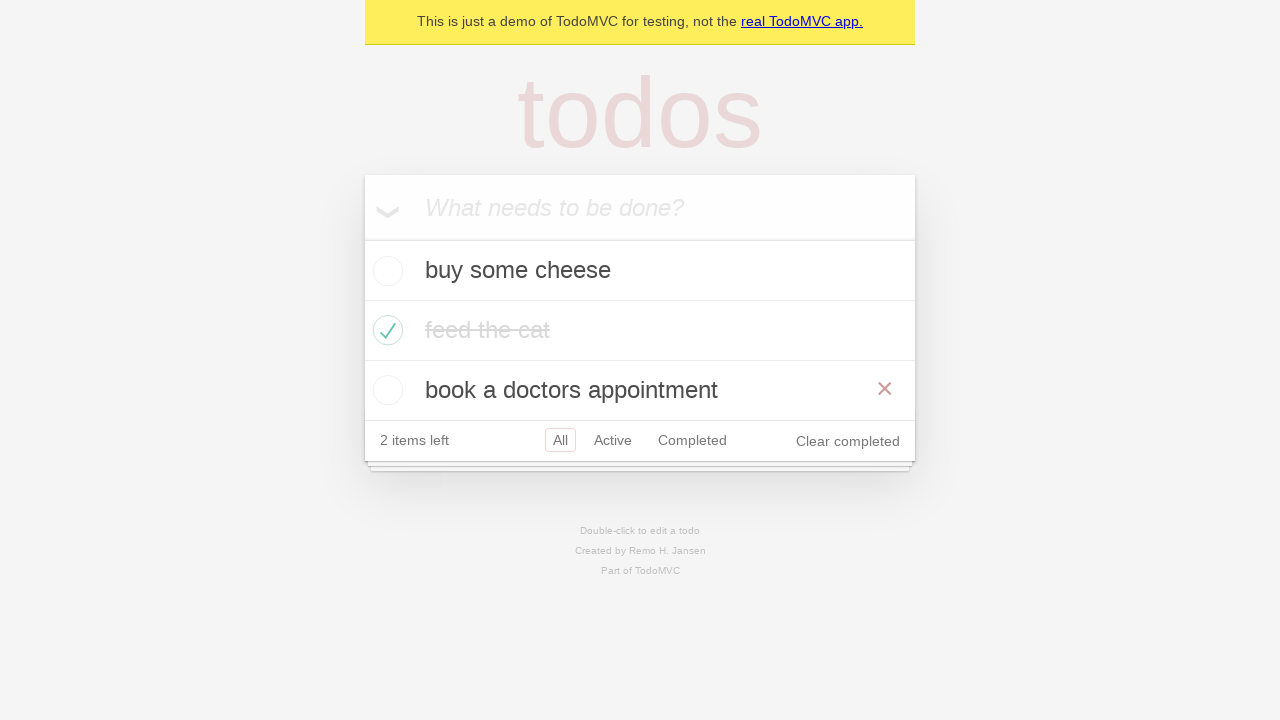

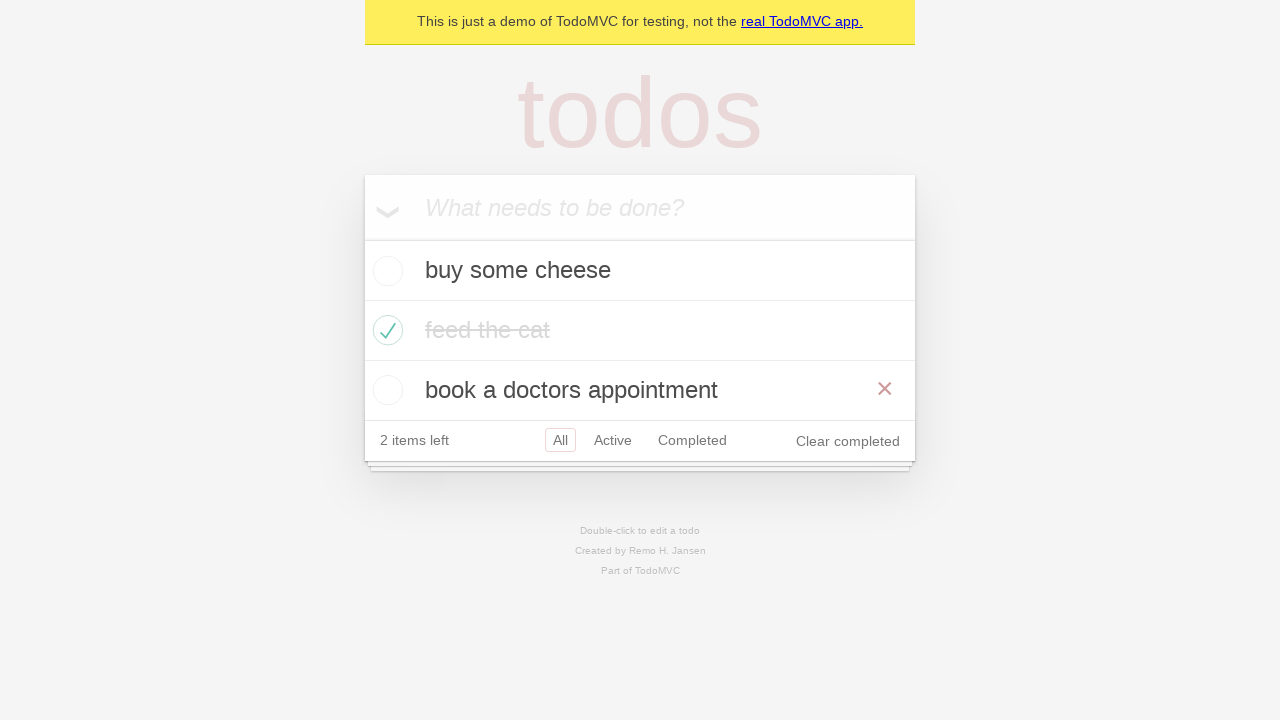